Tests the Let's Talk form on the bytestechnolab.com homepage by filling out contact details, selecting a service, and submitting.

Starting URL: https://www.bytestechnolab.com/

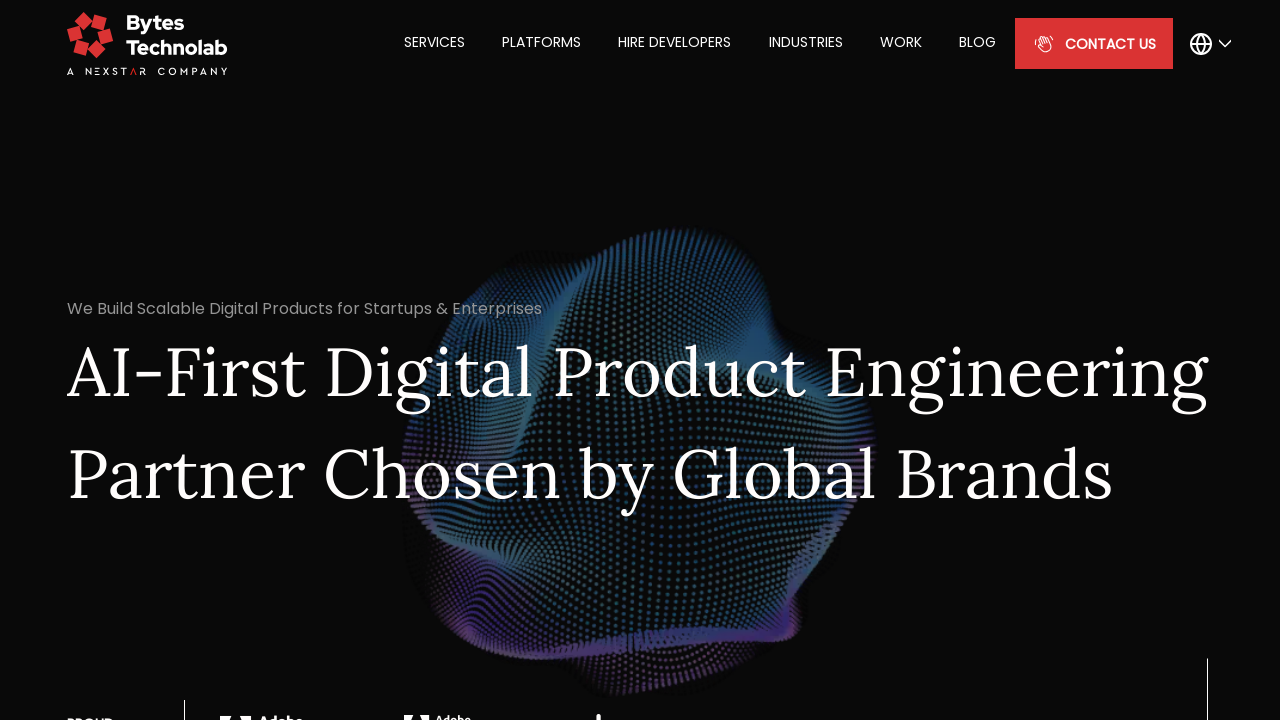

Filled full name field with 'Sarah Johnson' on #fullName_lets_talk_home
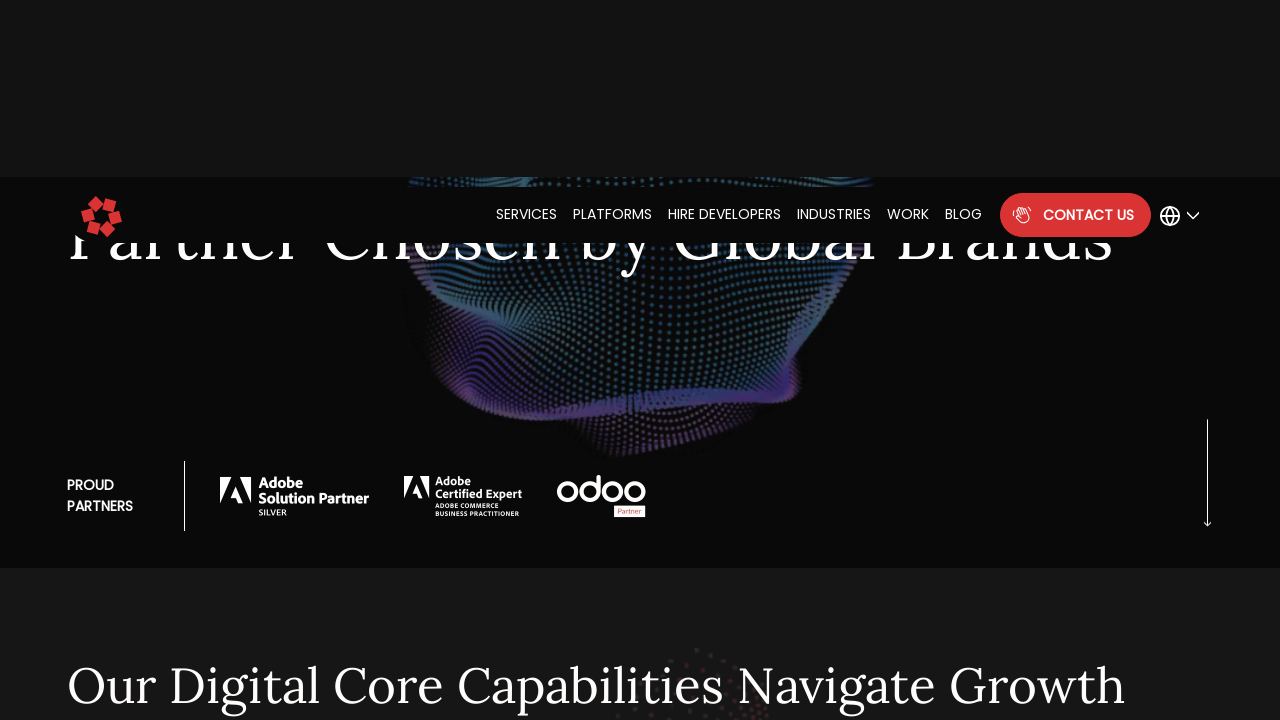

Filled email field with 'sarah.johnson@testdomain.com' on #email_lets_talk_home
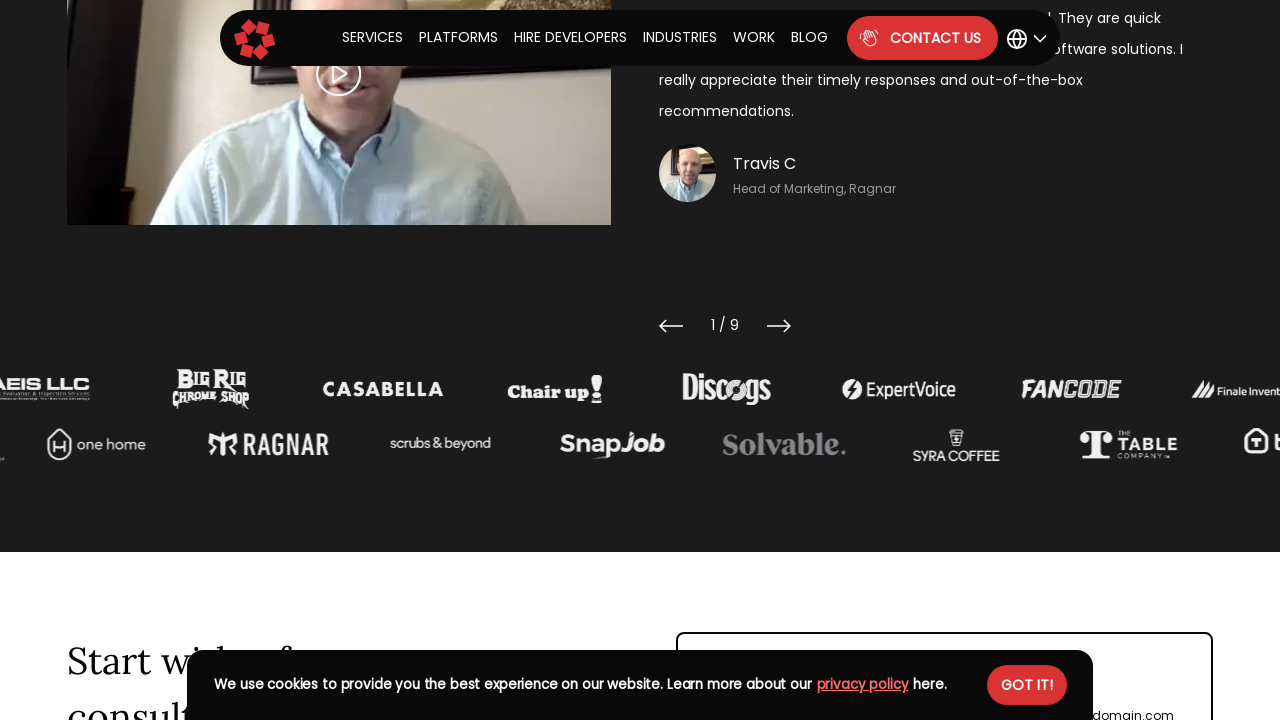

Filled contact number field with '5551234567' on #contact_number
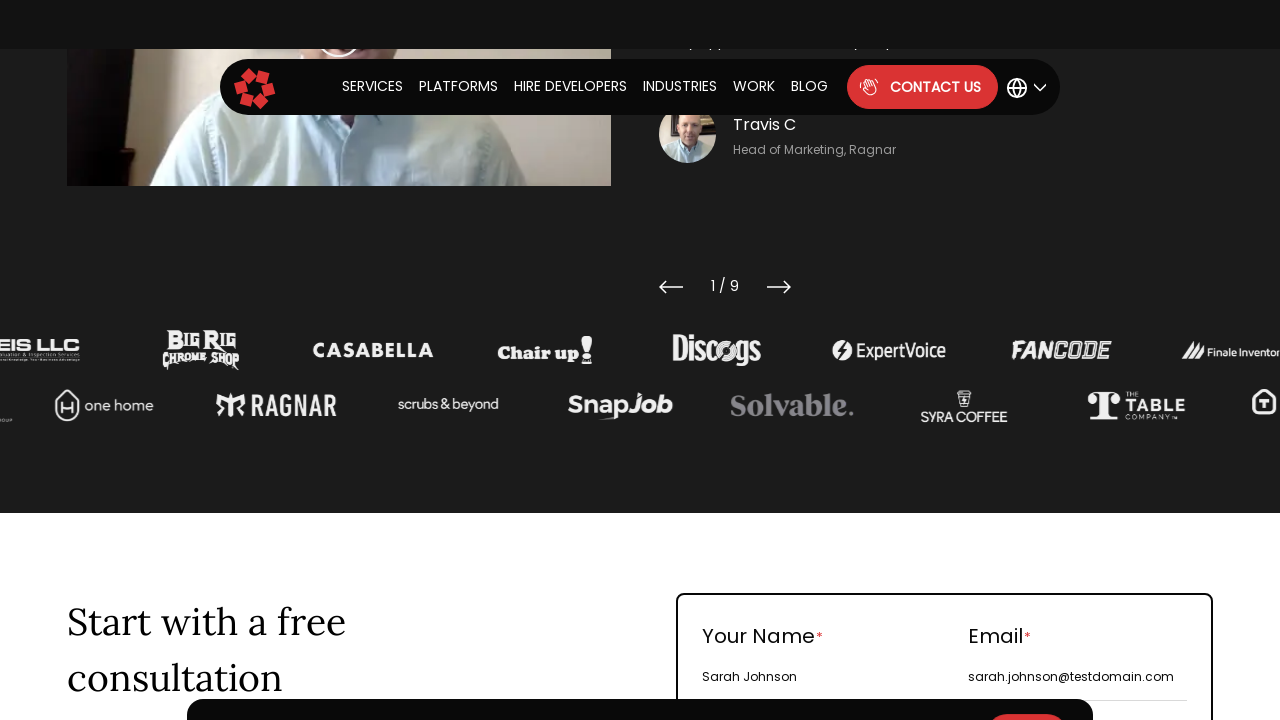

Filled company URL field with 'Johnson Digital Solutions' on #company_url_2
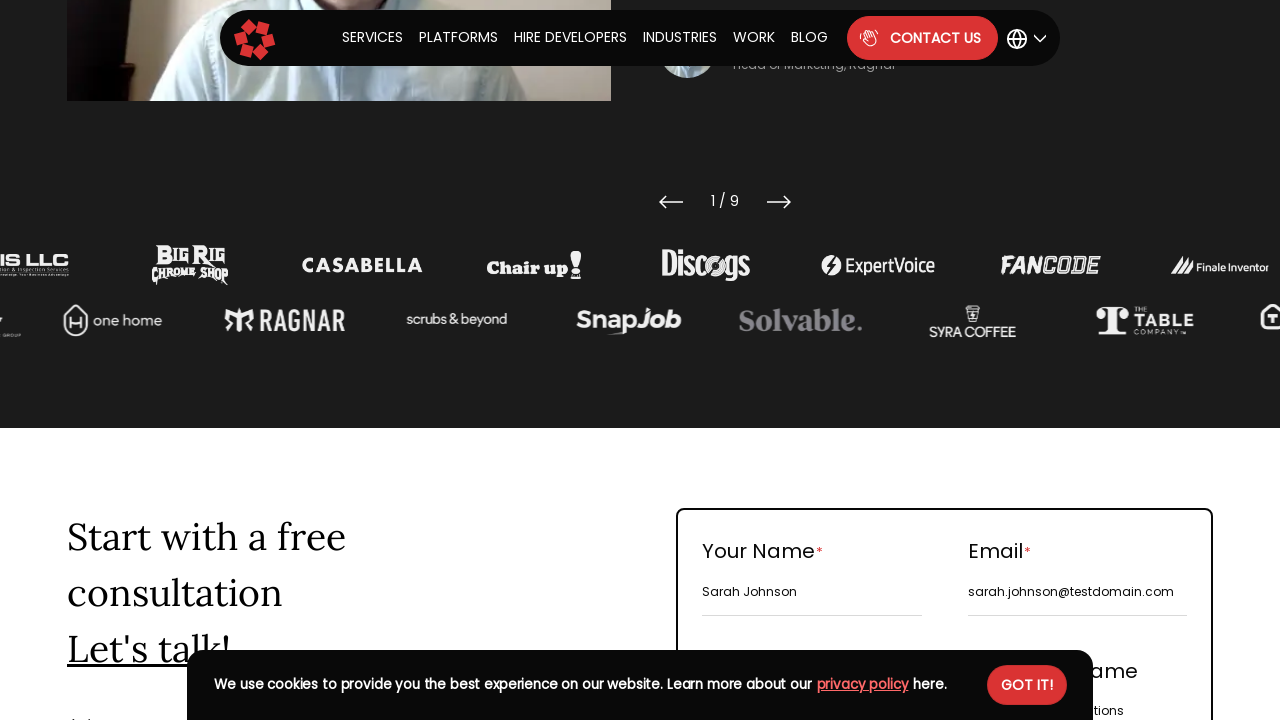

Selected service from dropdown (index 1) on #single_service_home
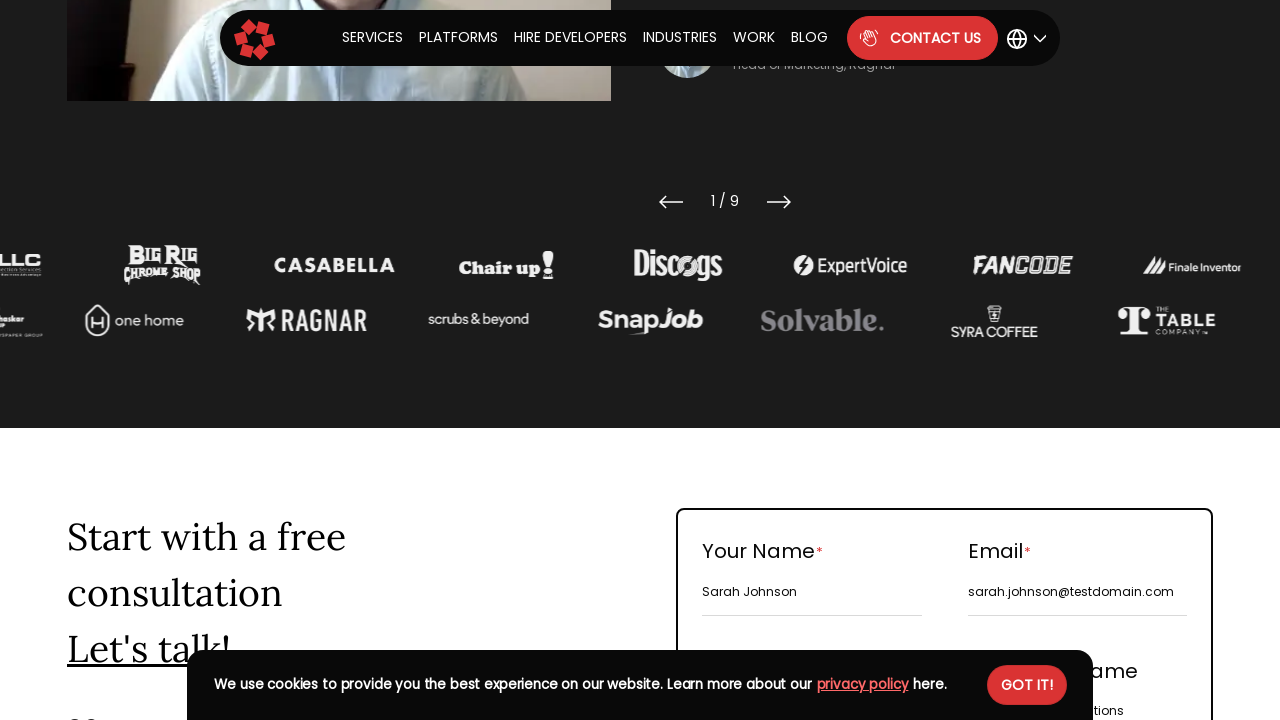

Filled project description field with 'Interested in web development services' on #project_description_2
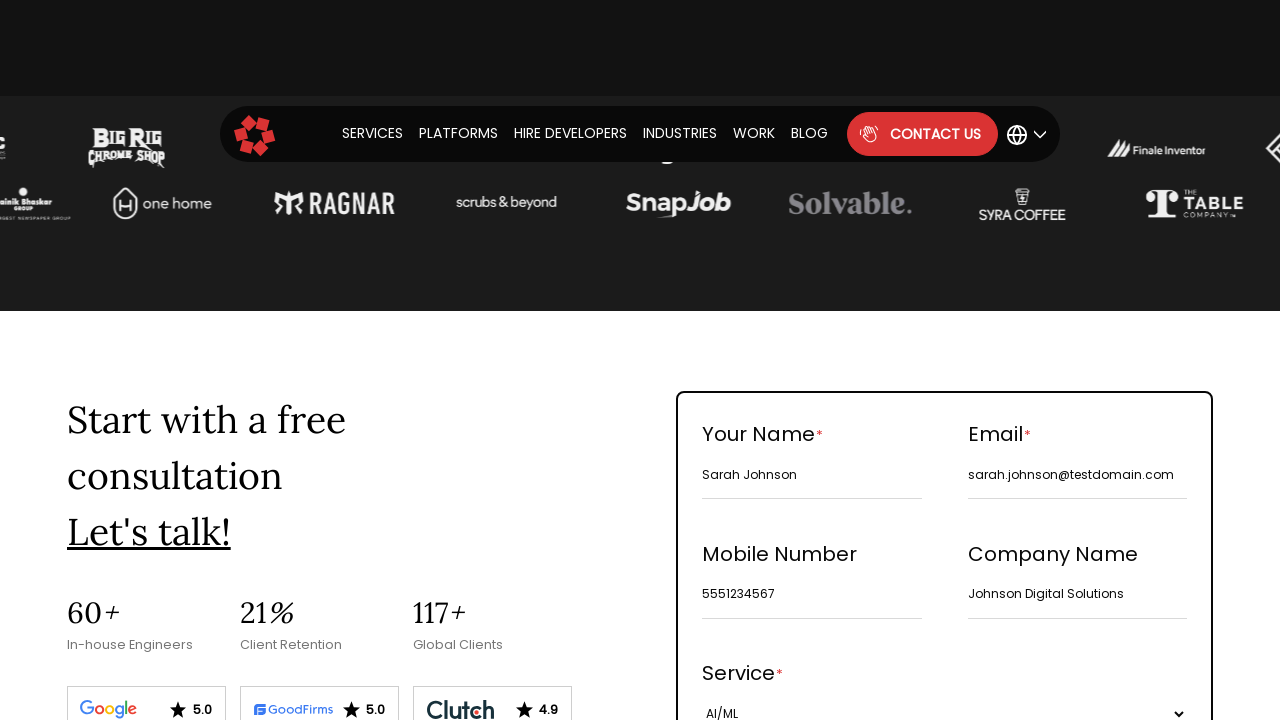

Clicked submit button to submit the Let's Talk form at (945, 360) on .primary_btn
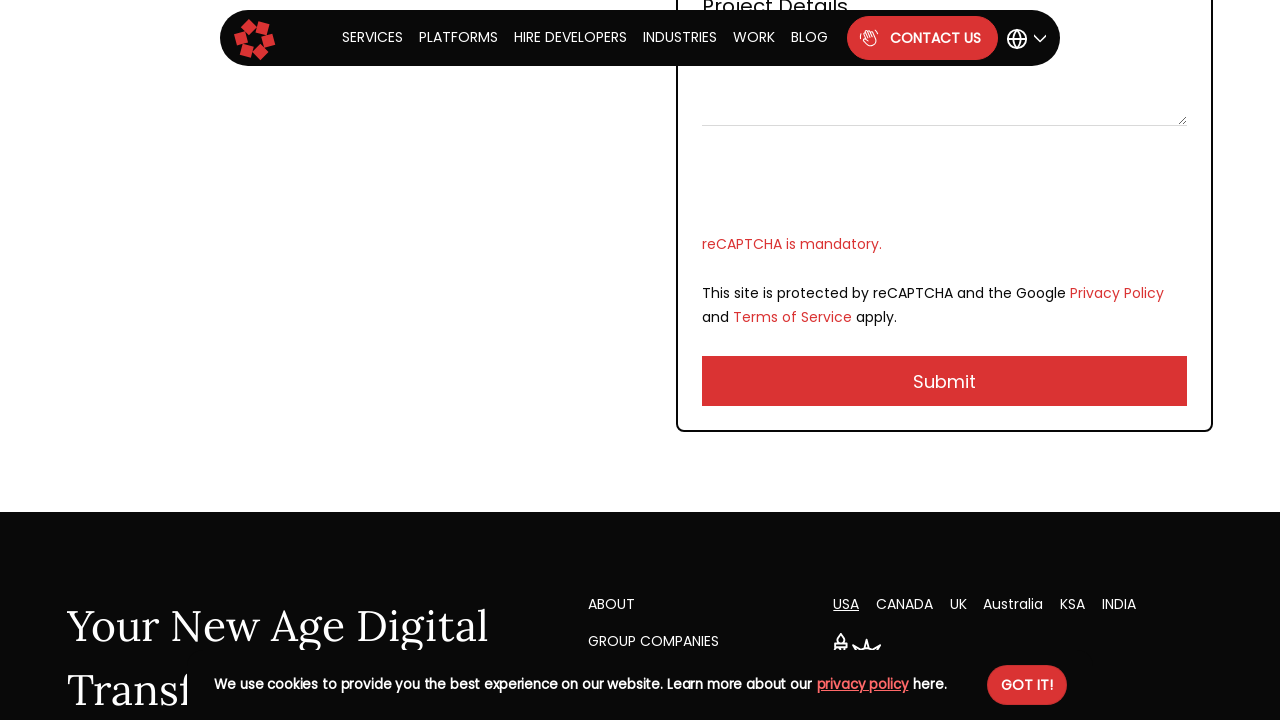

Waited 3 seconds for form submission to process
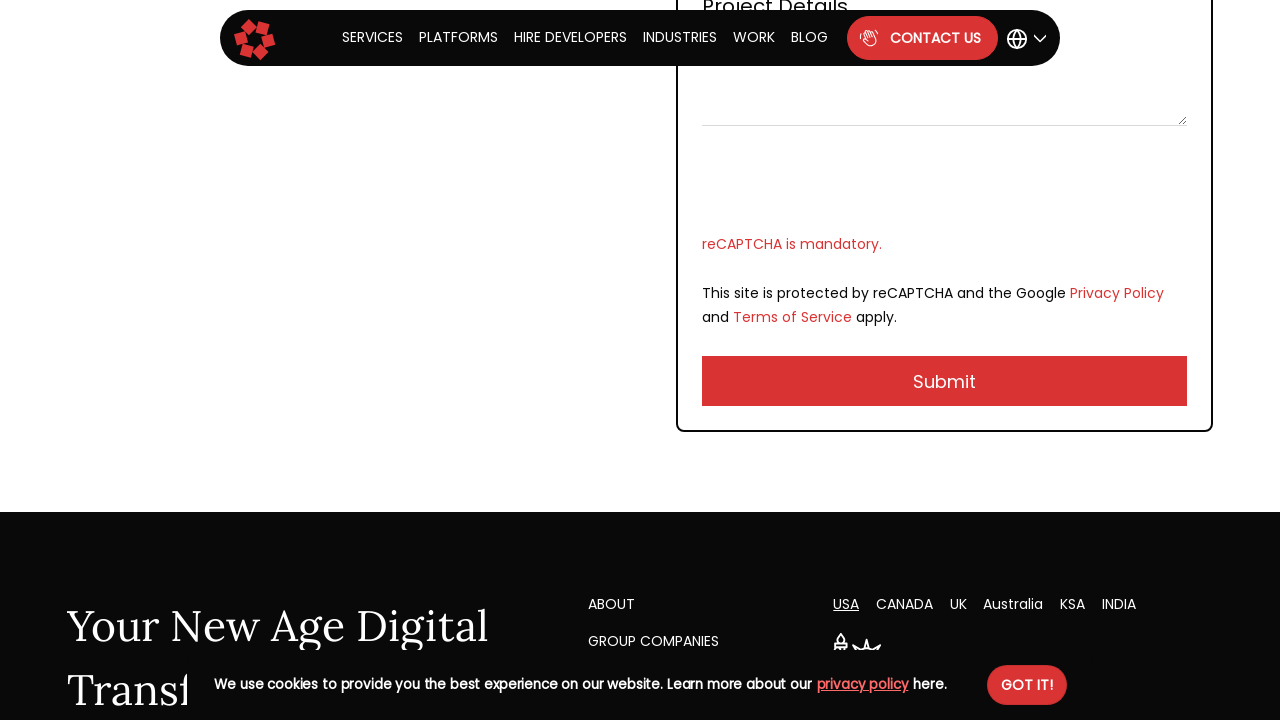

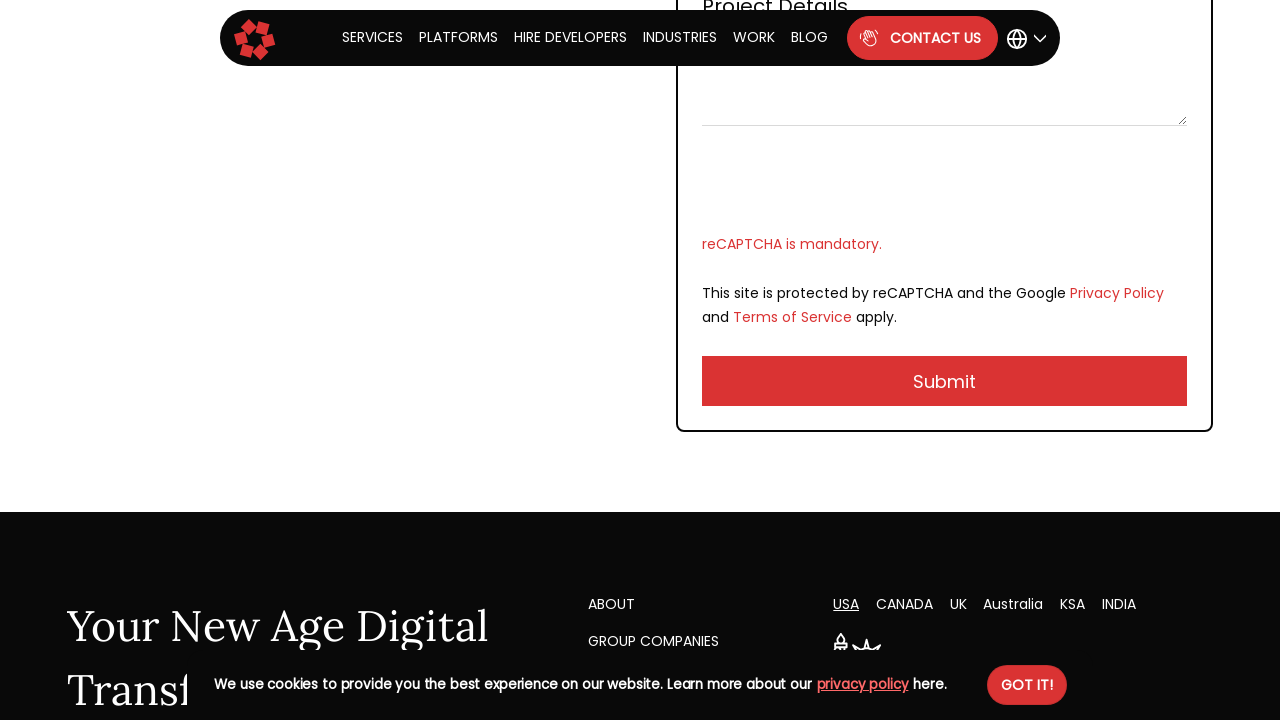